Tests adding multiple elements by clicking the Add Element button several times and verifying the correct number of elements appear

Starting URL: http://the-internet.herokuapp.com/add_remove_elements/

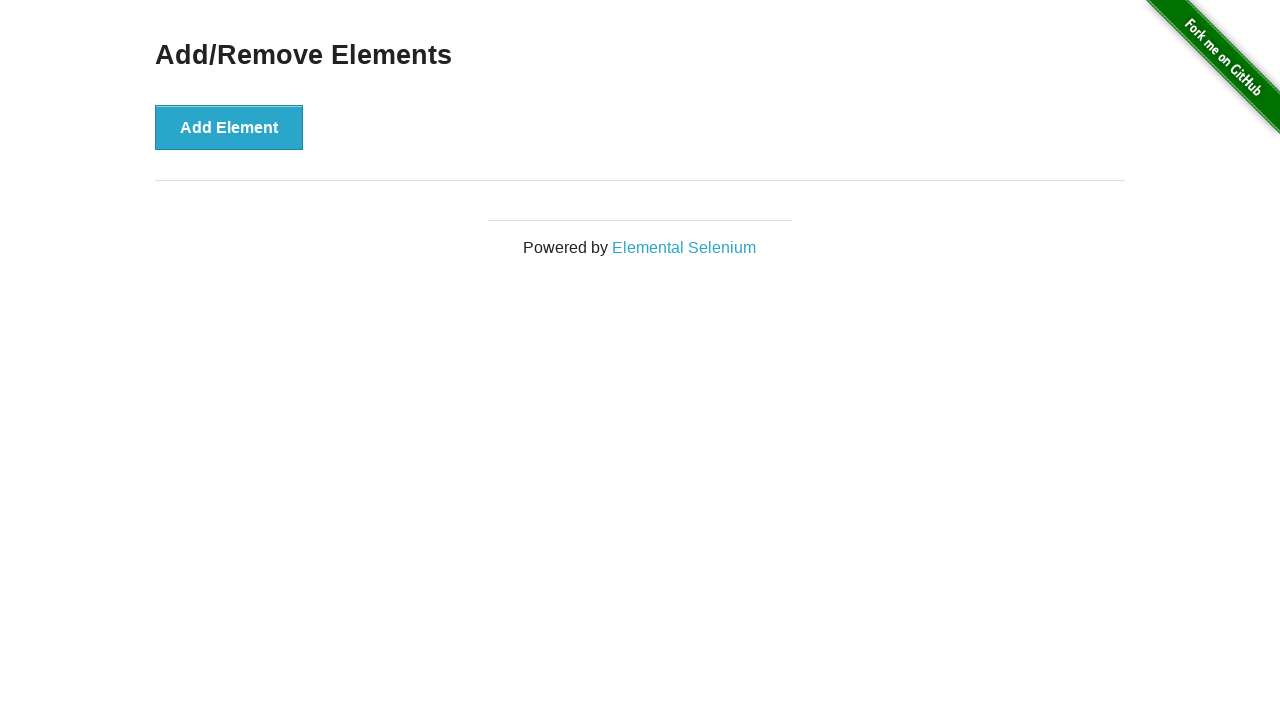

Navigated to Add/Remove Elements page
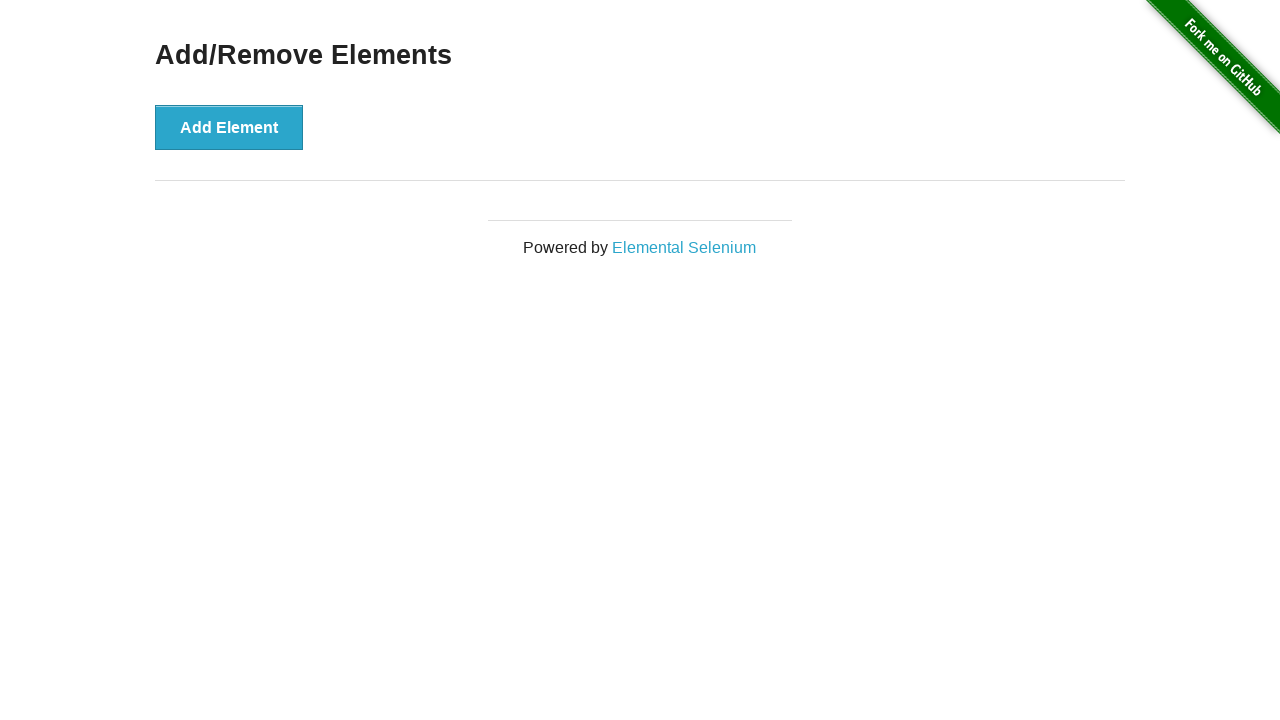

Clicked Add Element button at (229, 127) on button[onclick='addElement()']
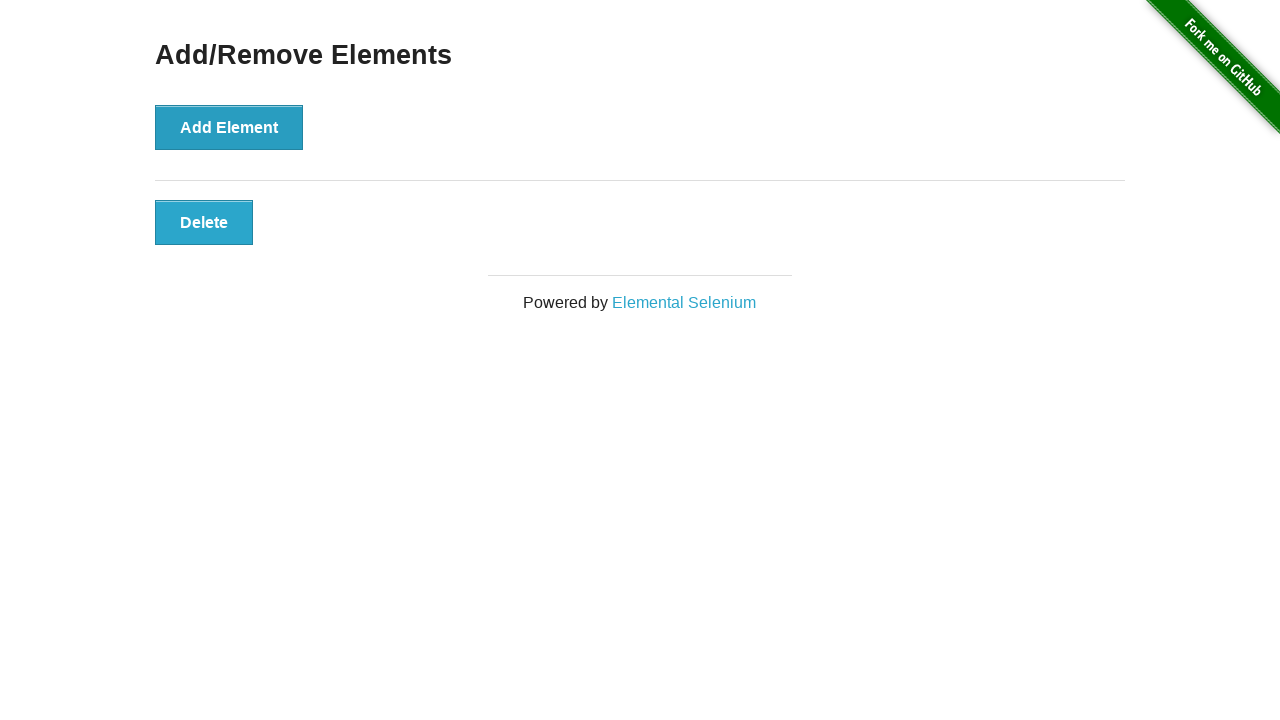

Clicked Add Element button at (229, 127) on button[onclick='addElement()']
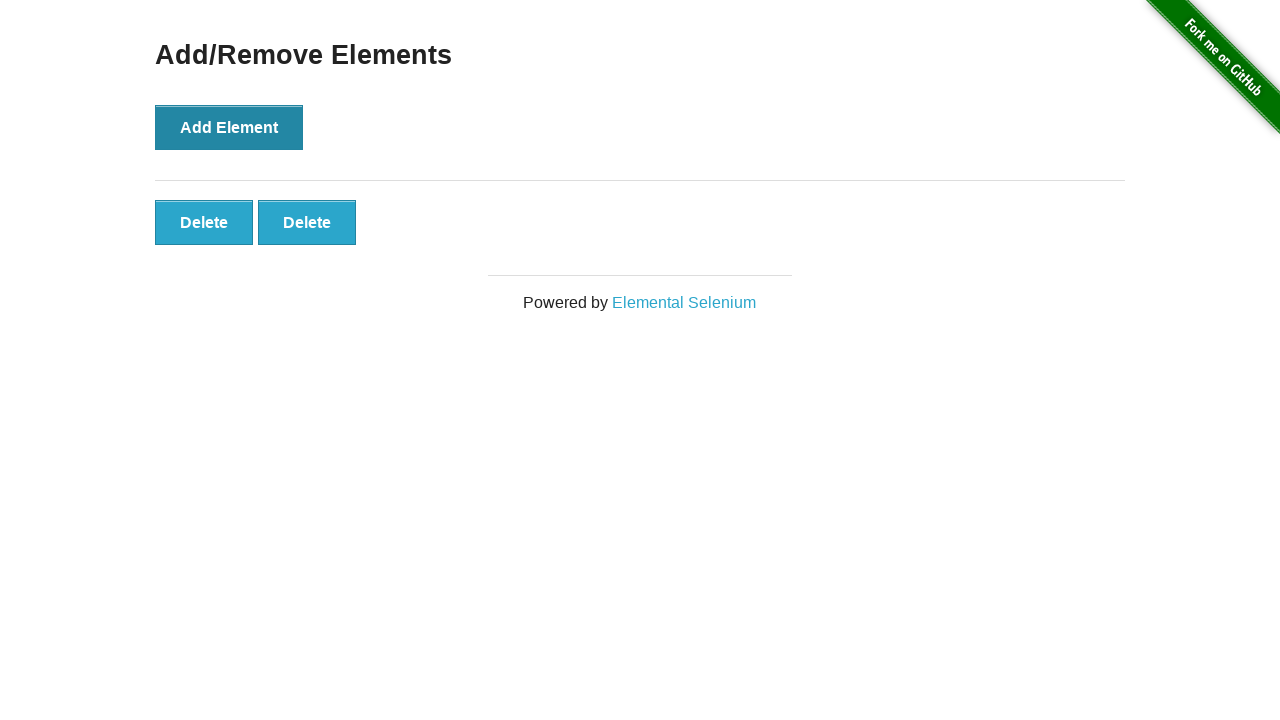

Clicked Add Element button at (229, 127) on button[onclick='addElement()']
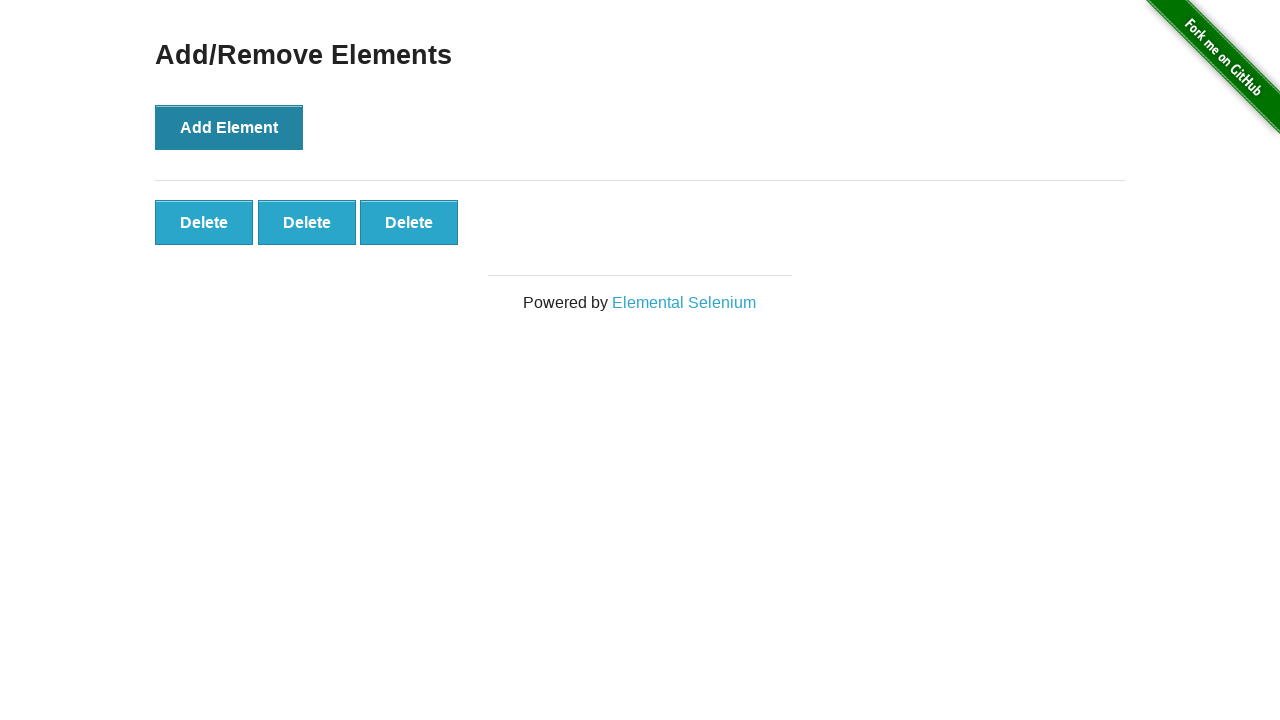

Clicked Add Element button at (229, 127) on button[onclick='addElement()']
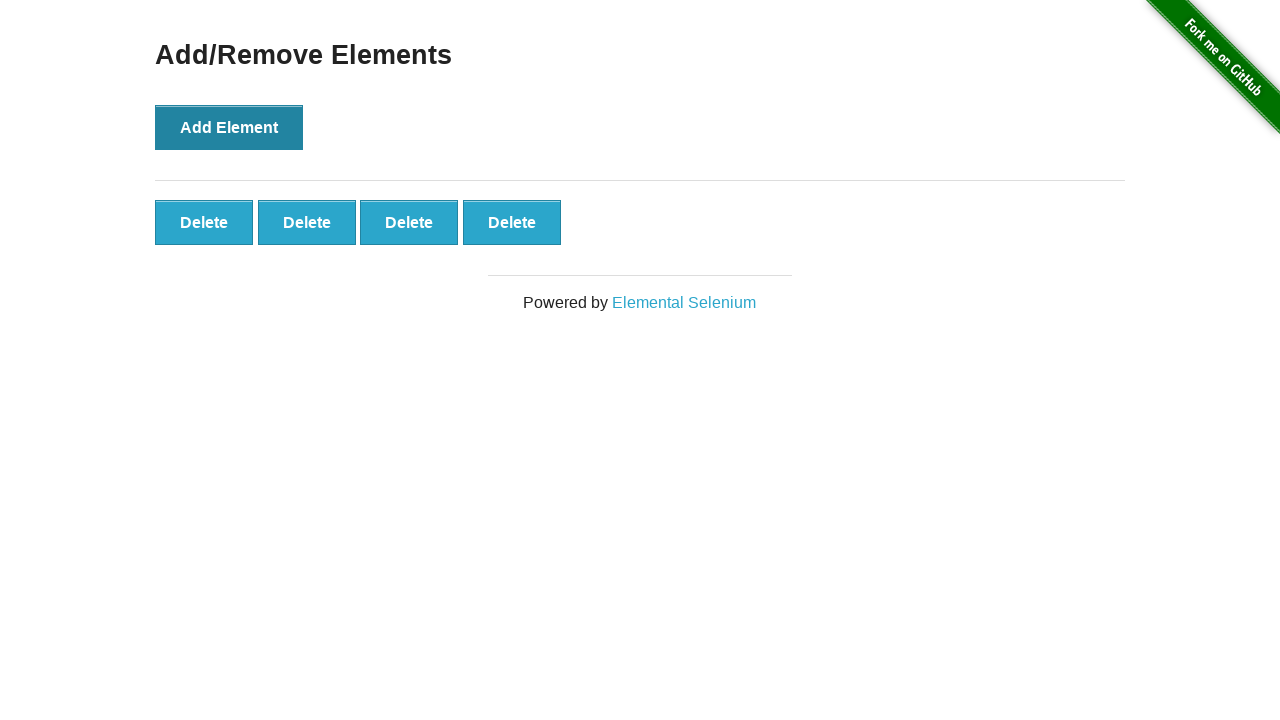

Clicked Add Element button at (229, 127) on button[onclick='addElement()']
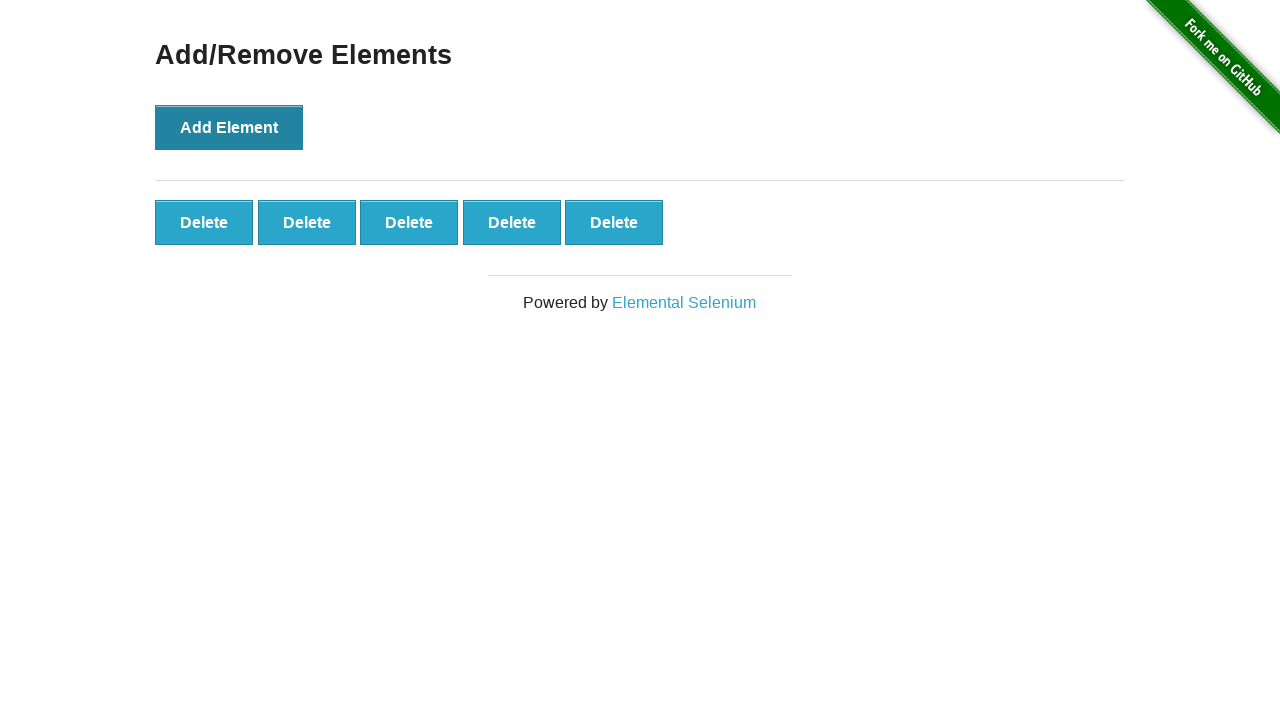

Waited for added elements to appear
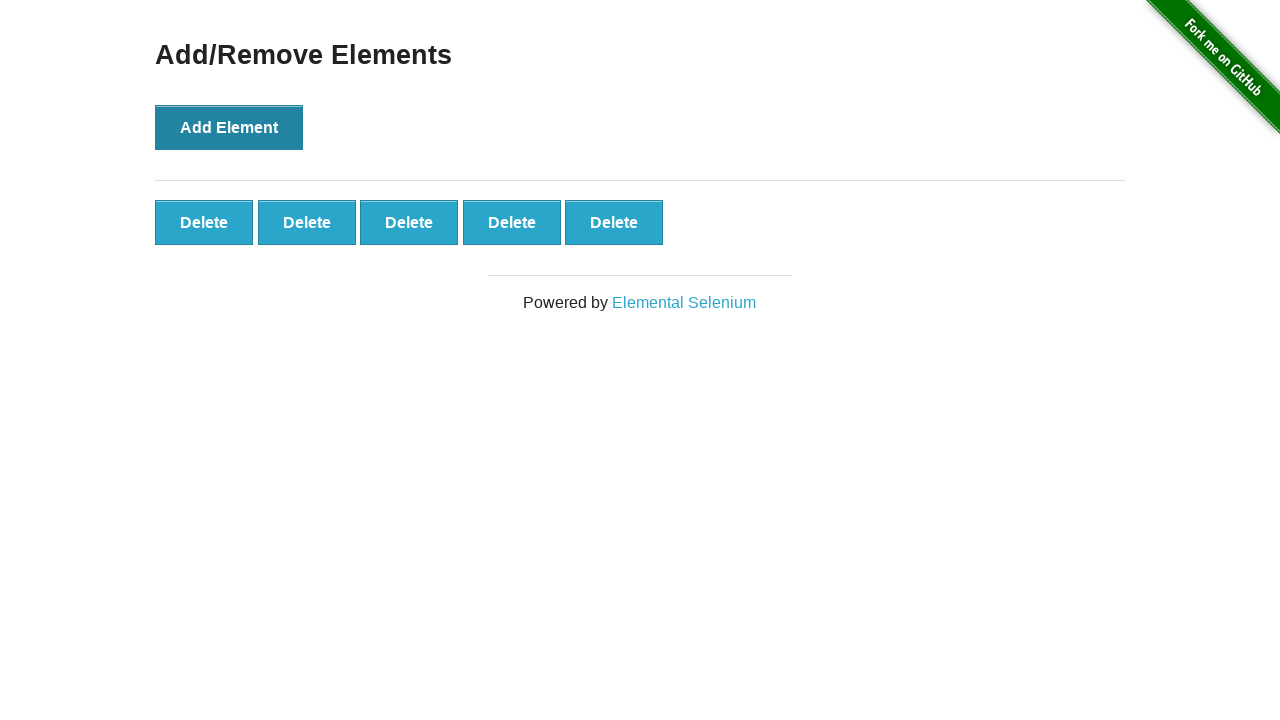

Verified that 5 elements were correctly added
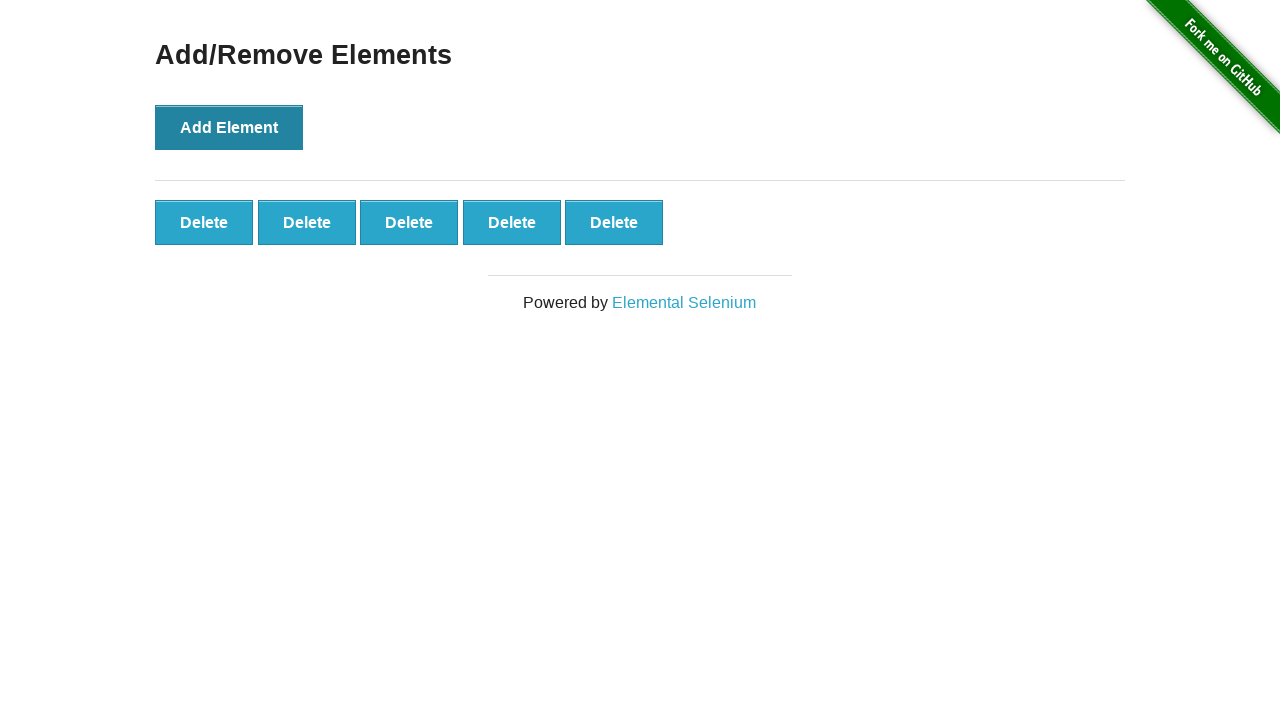

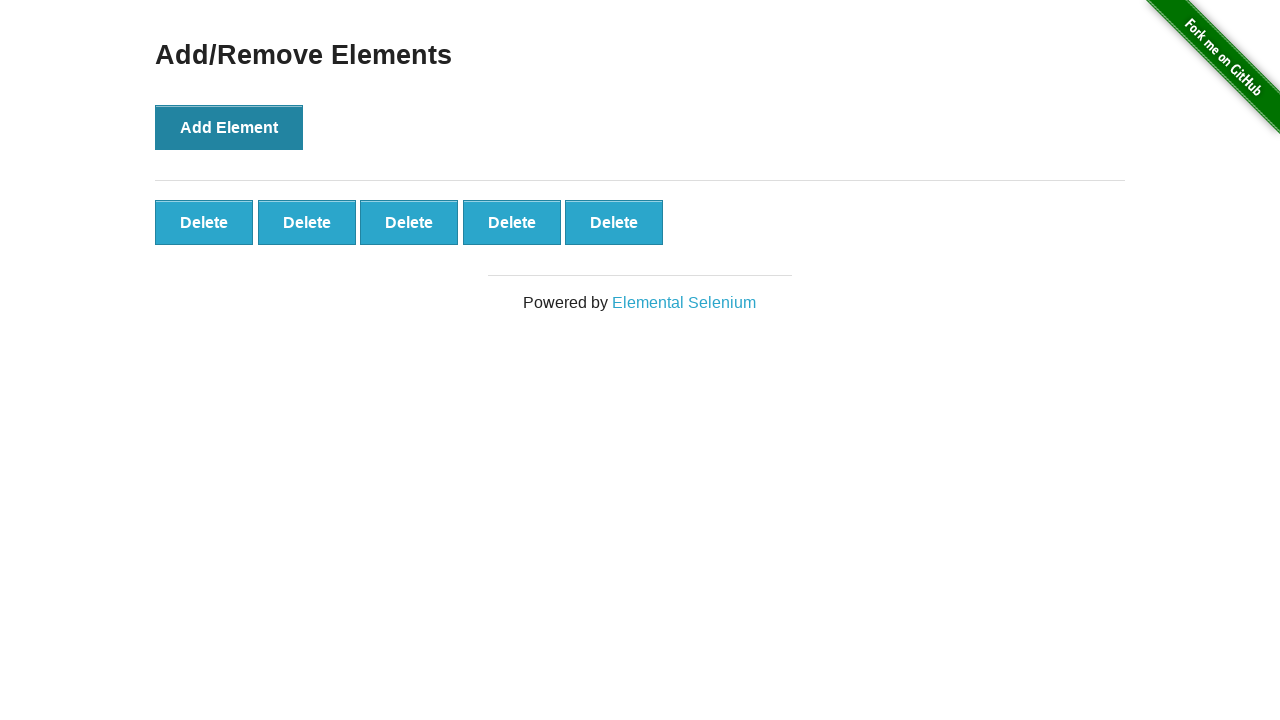